Tests the subscription functionality on the home page by scrolling down to the subscription section, entering an email address, submitting the form, and verifying the success message. Then scrolls back up to verify the page header.

Starting URL: http://automationexercise.com

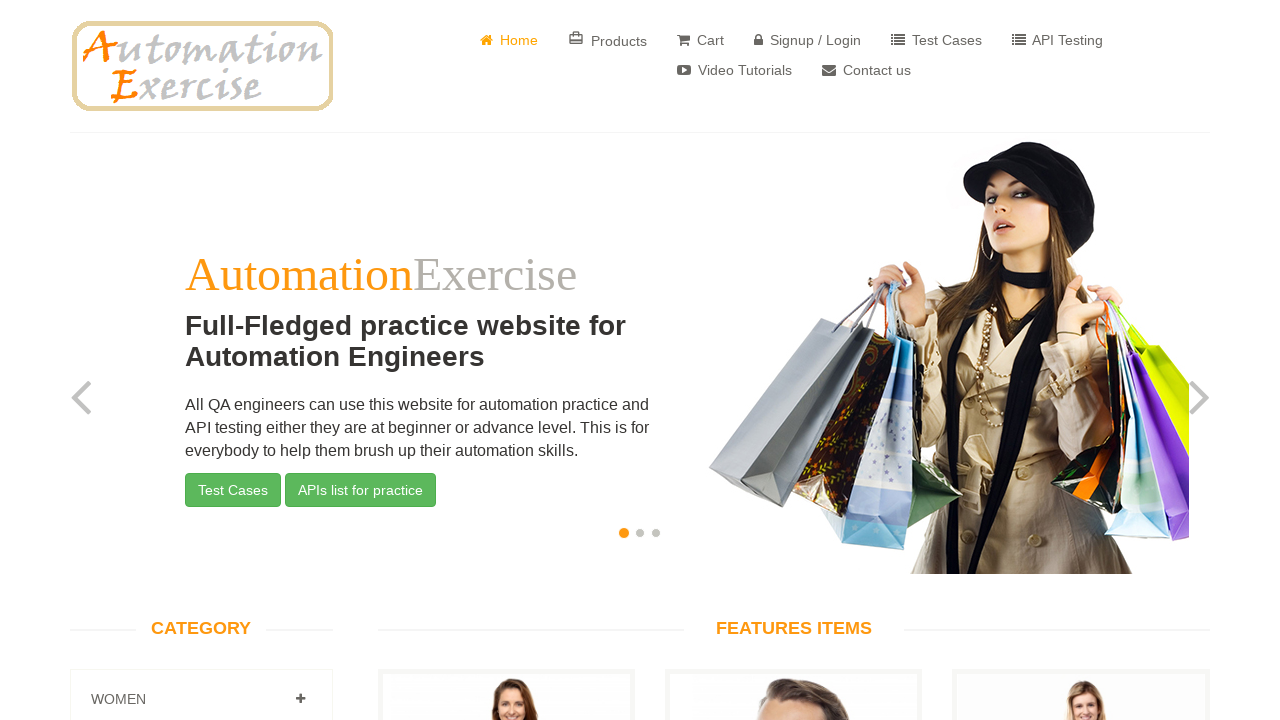

Scrolled down to subscription section at bottom of page
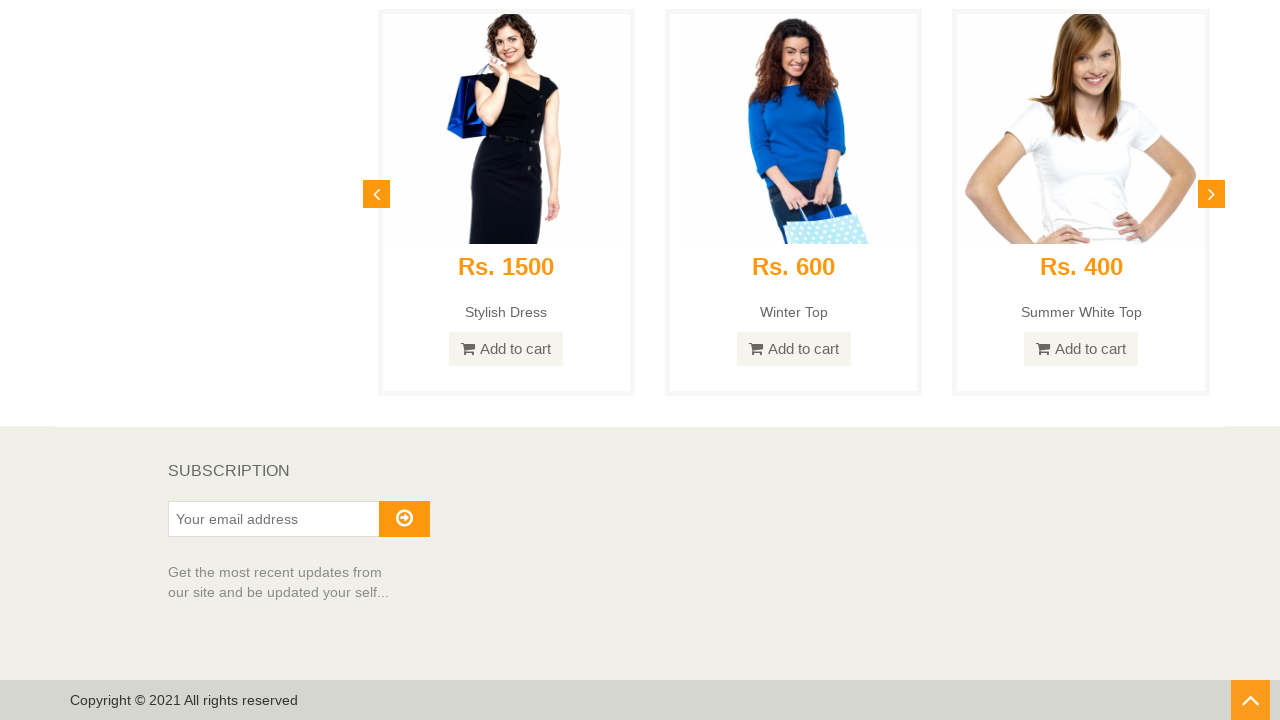

Subscription section header became visible
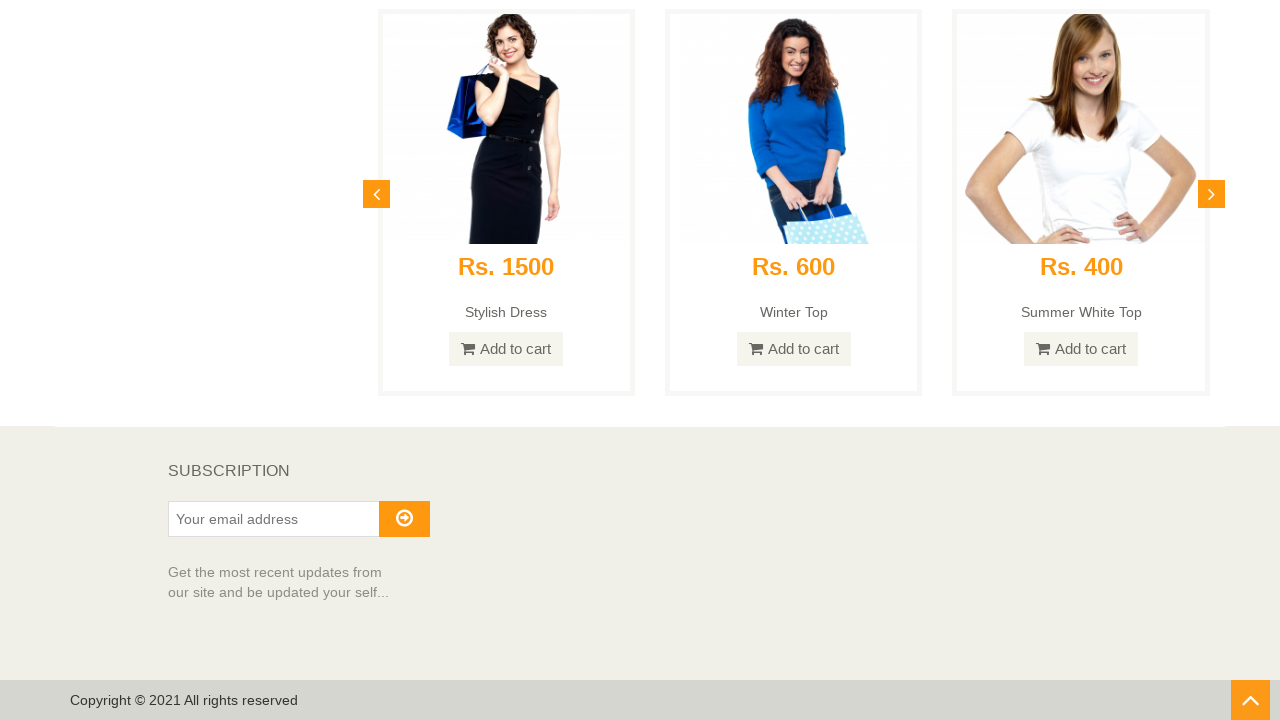

Filled subscription email field with testuser87452@example.com on input#susbscribe_email
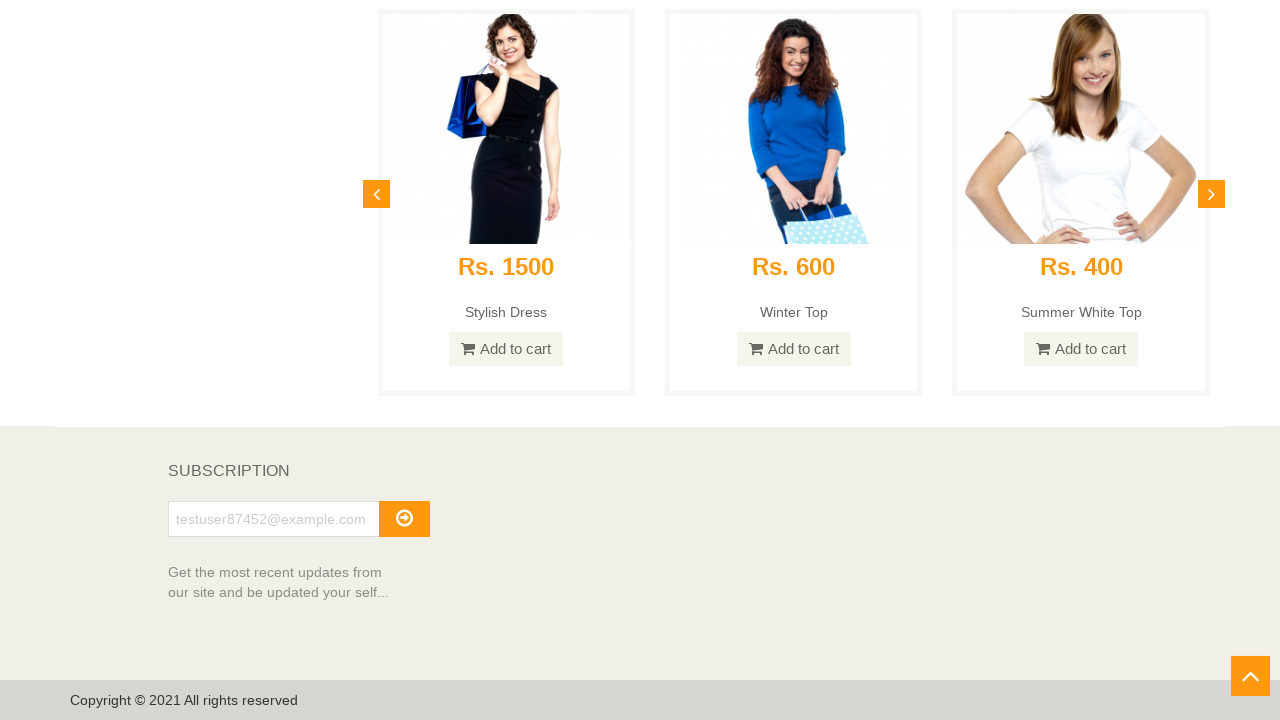

Clicked subscribe button to submit subscription form at (404, 519) on button#subscribe
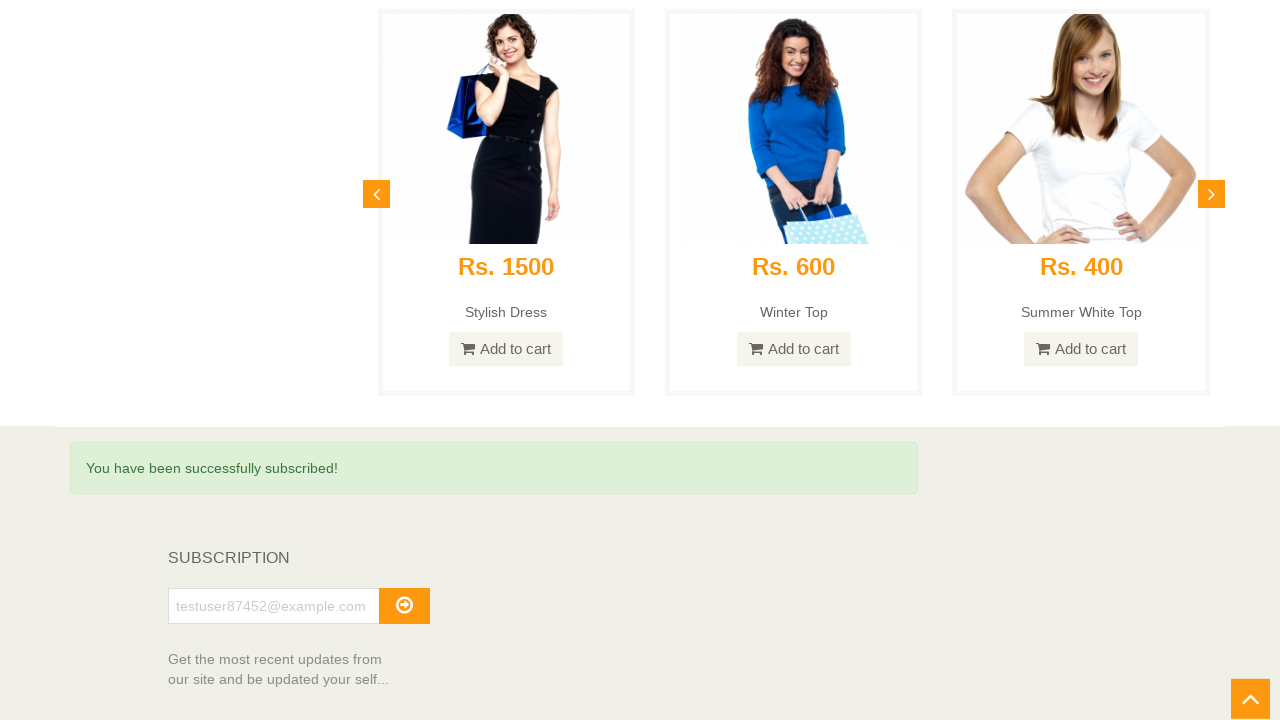

Success message displayed after subscription submission
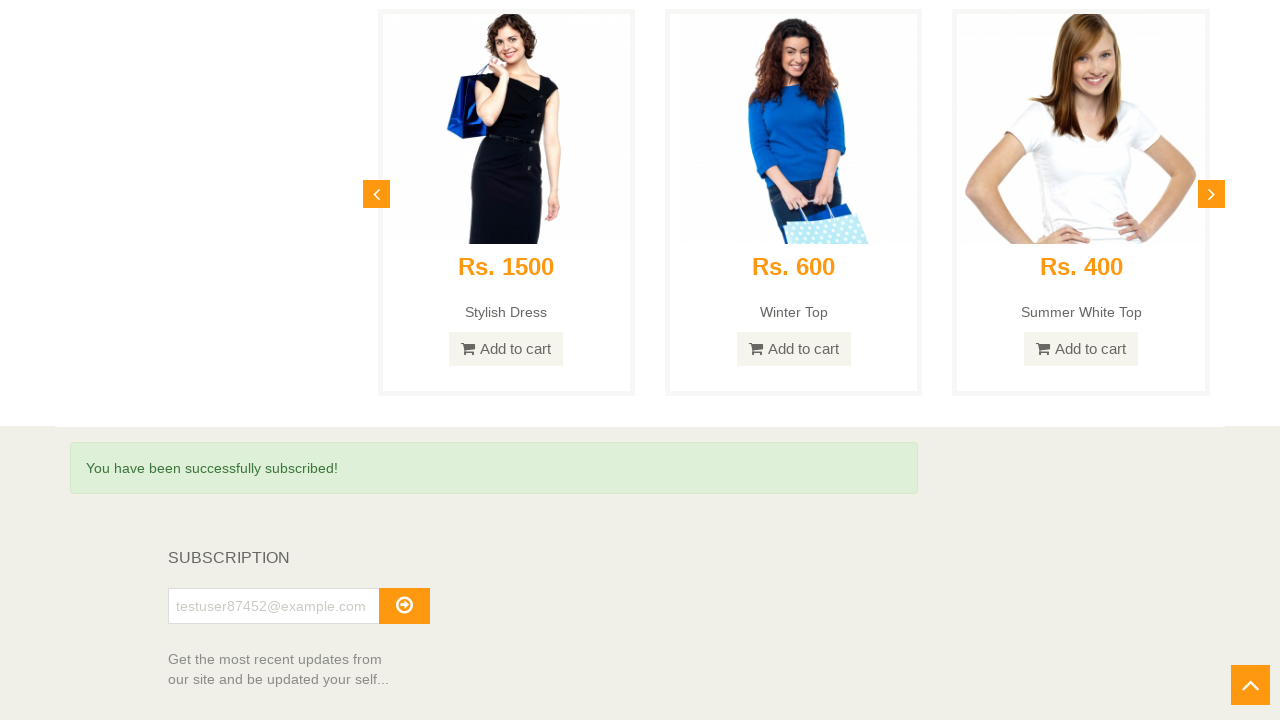

Clicked scroll up button to return to top of page at (1250, 700) on a#scrollUp
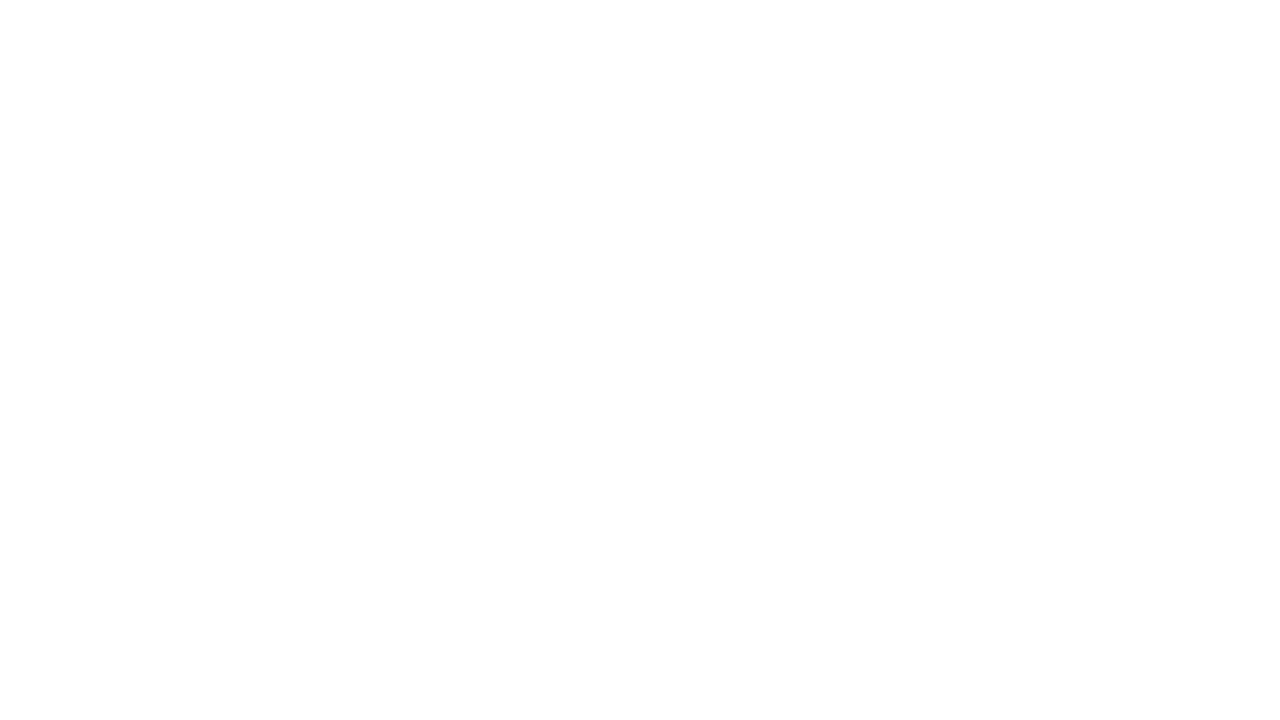

Page header became visible after scrolling to top
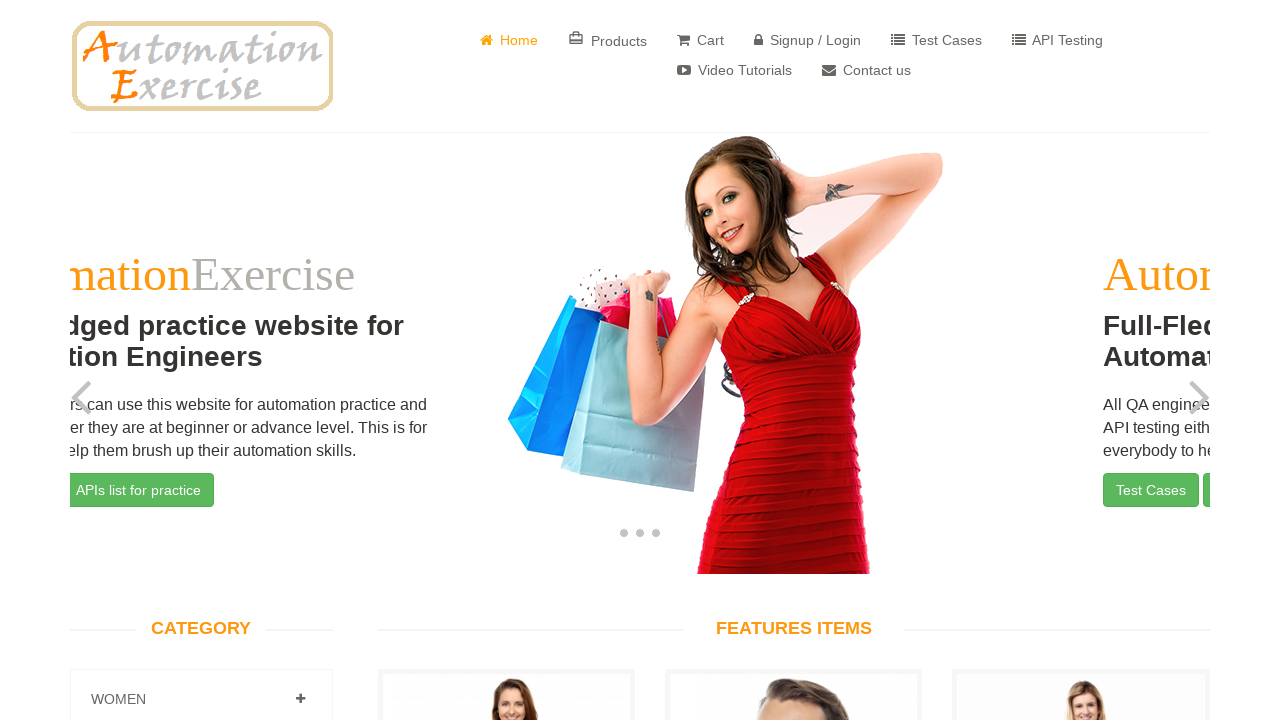

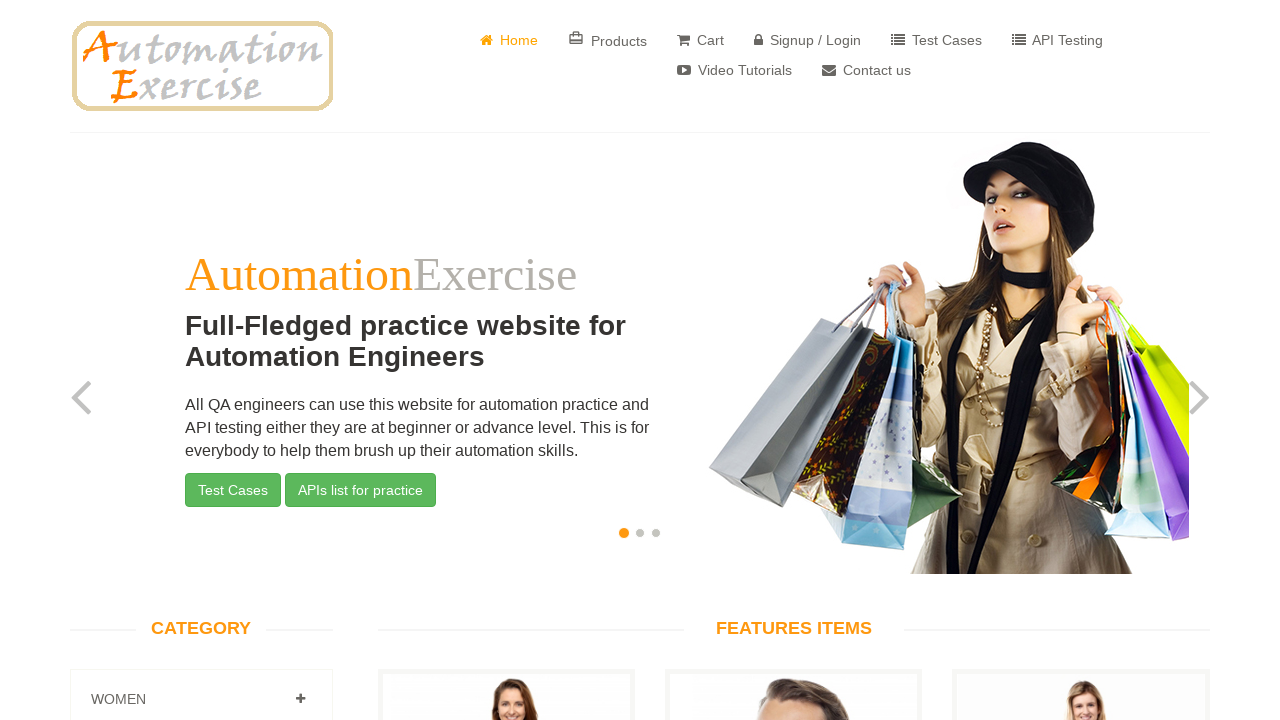